Tests selecting a radio button by finding visible elements with the same ID and clicking the one that is actually displayed on the page

Starting URL: http://seleniumpractise.blogspot.com/2016/08/how-to-automate-radio-button-in.html

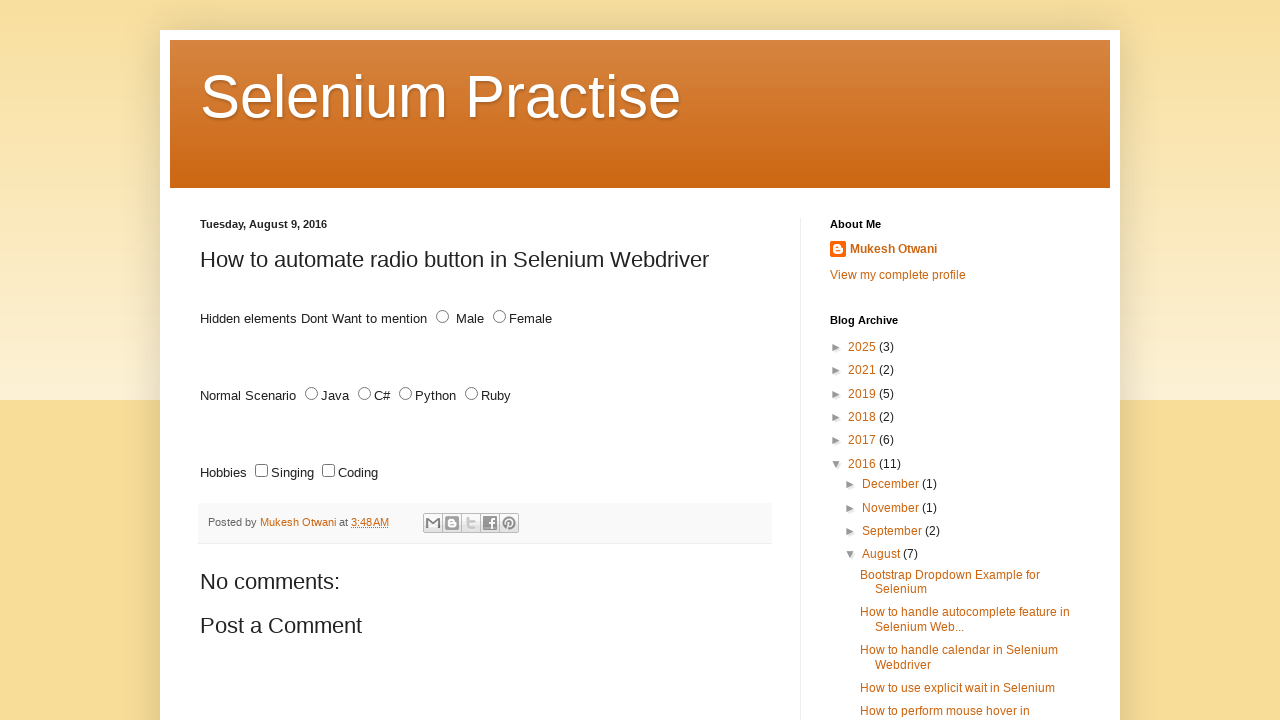

Found all elements with id='male'
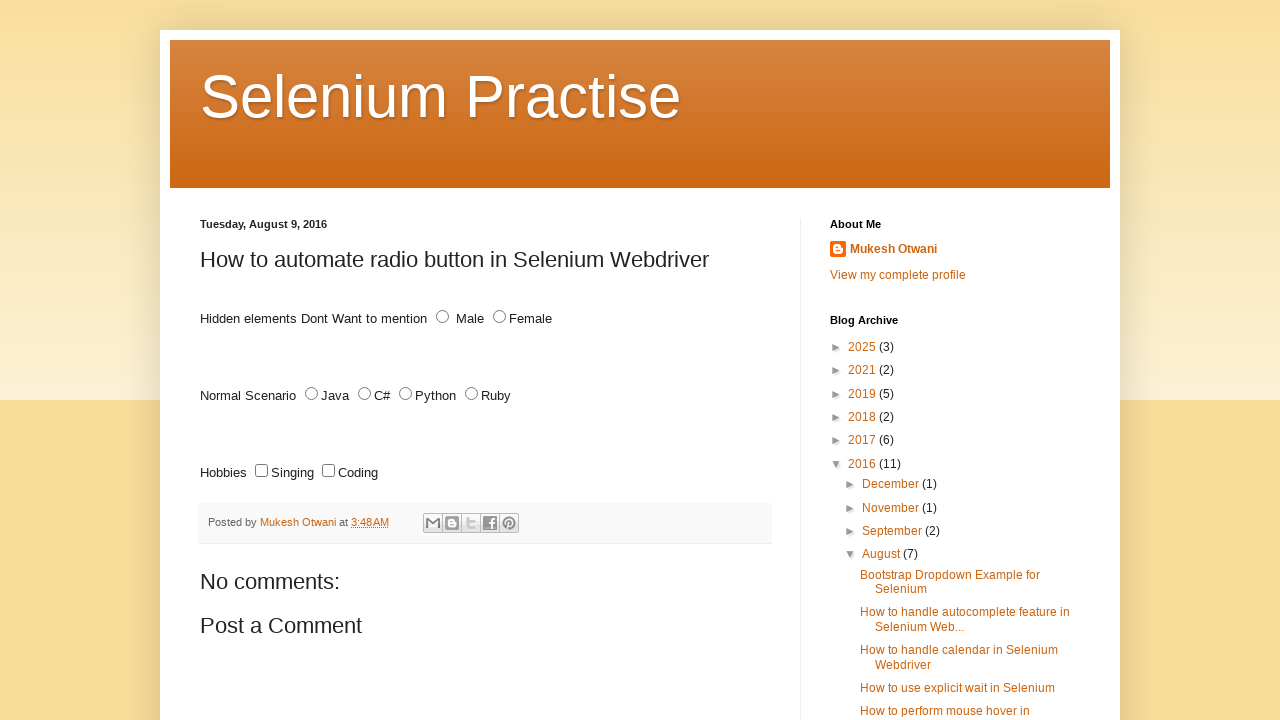

Clicked the visible radio button with id='male' at (442, 317) on #male >> nth=1
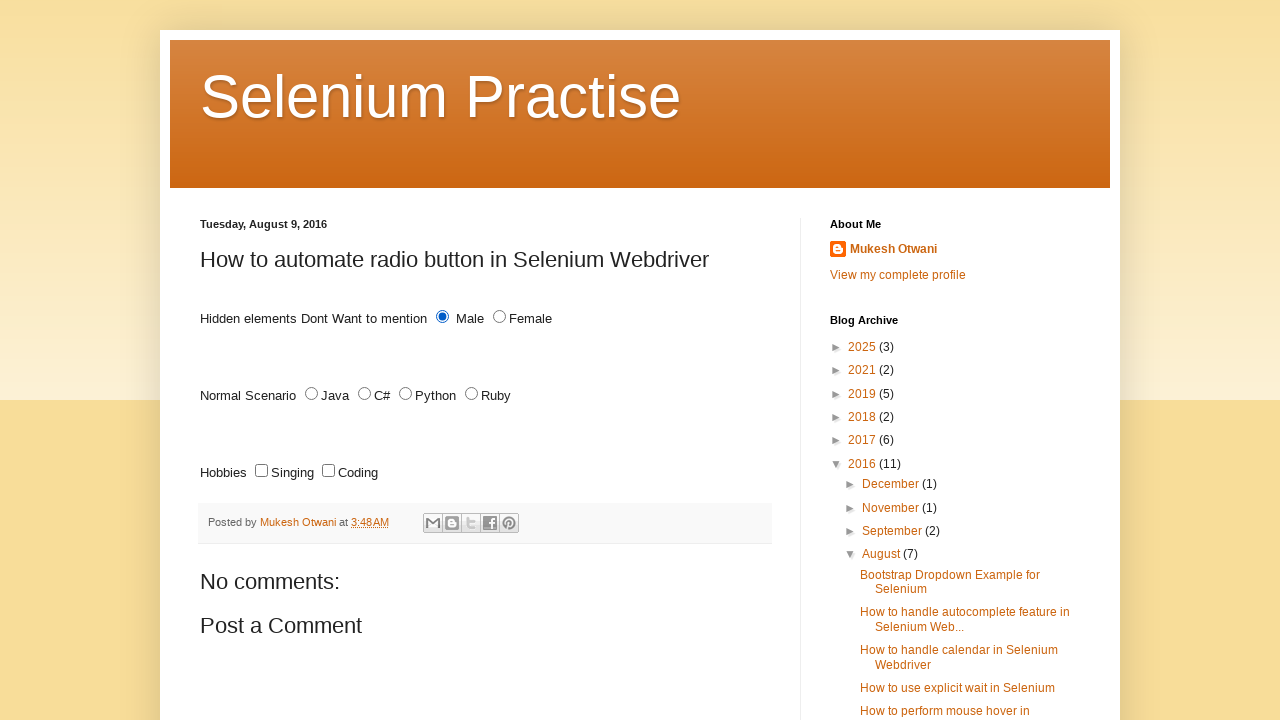

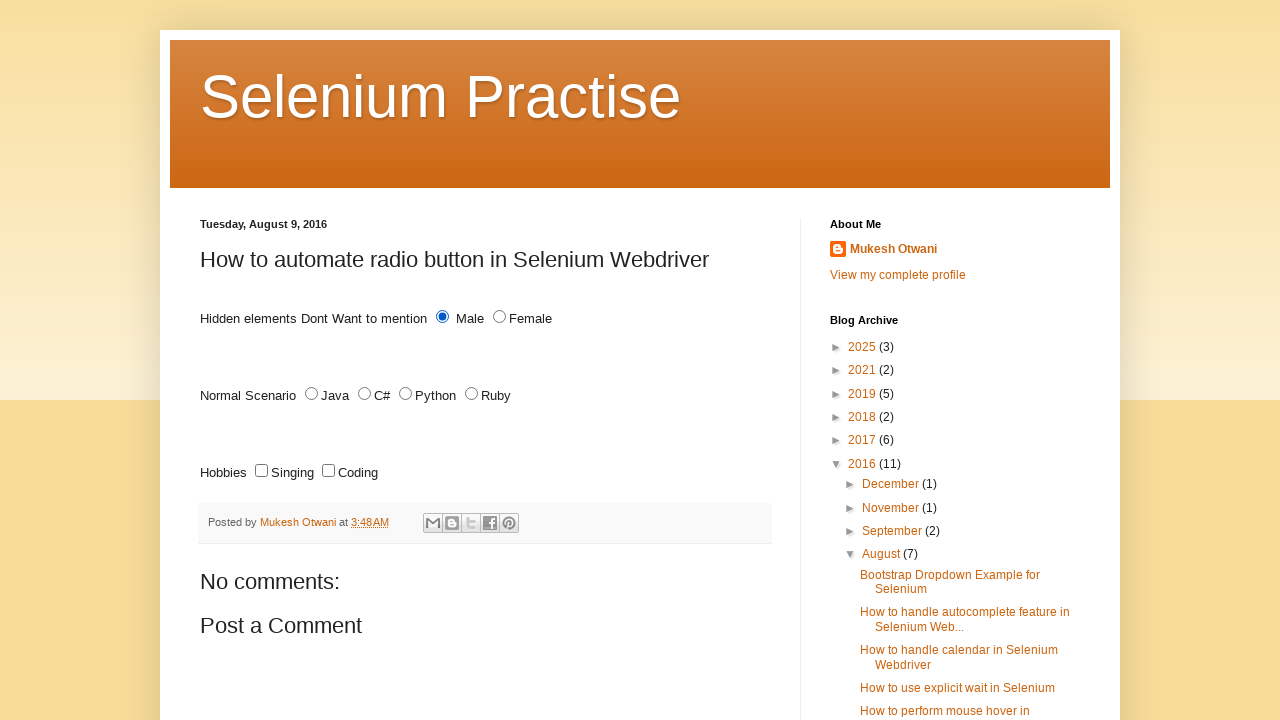